Navigates to H Y R Tutorials website and verifies that anchor links are present on the page

Starting URL: https://www.hyrtutorials.com/

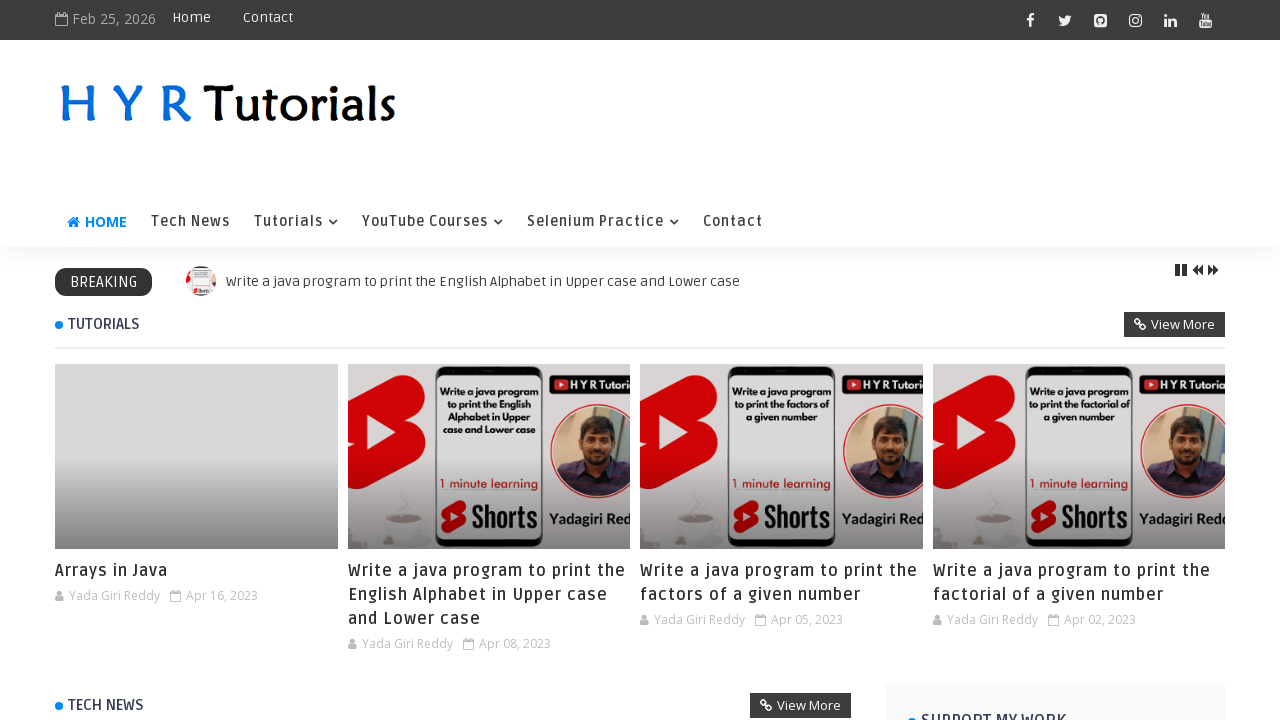

Navigated to H Y R Tutorials website
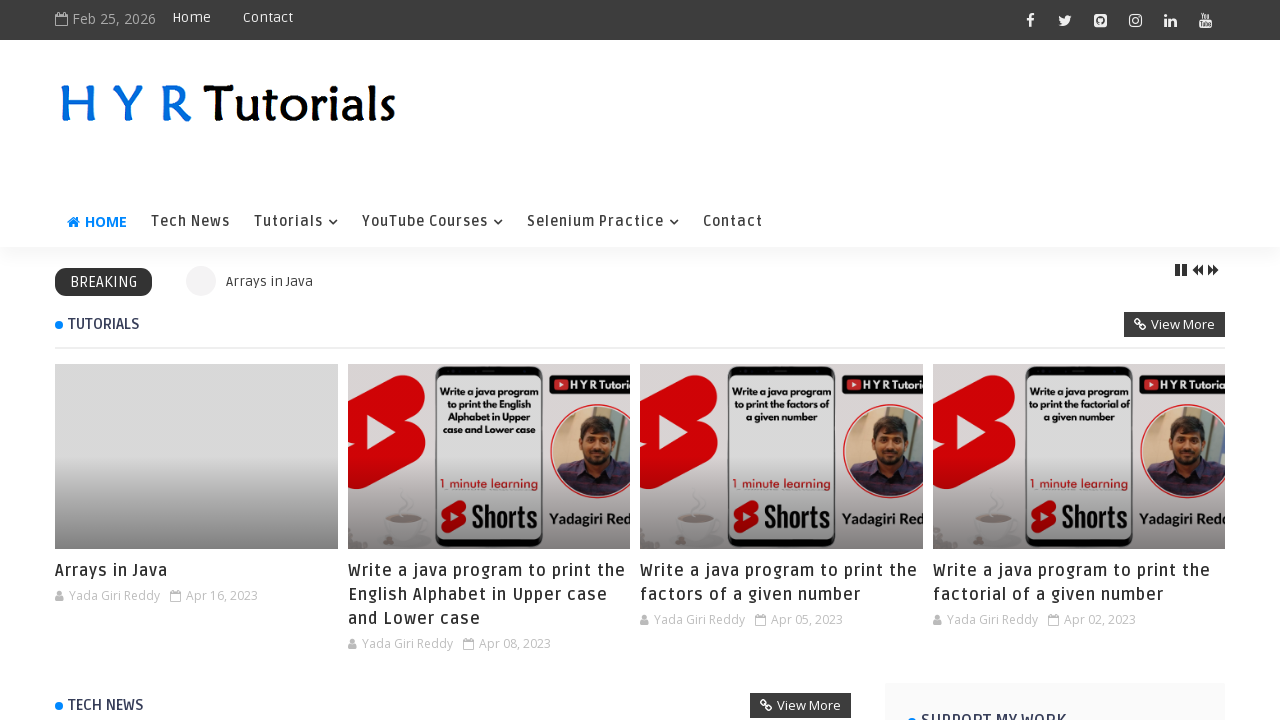

Waited for page to load (networkidle)
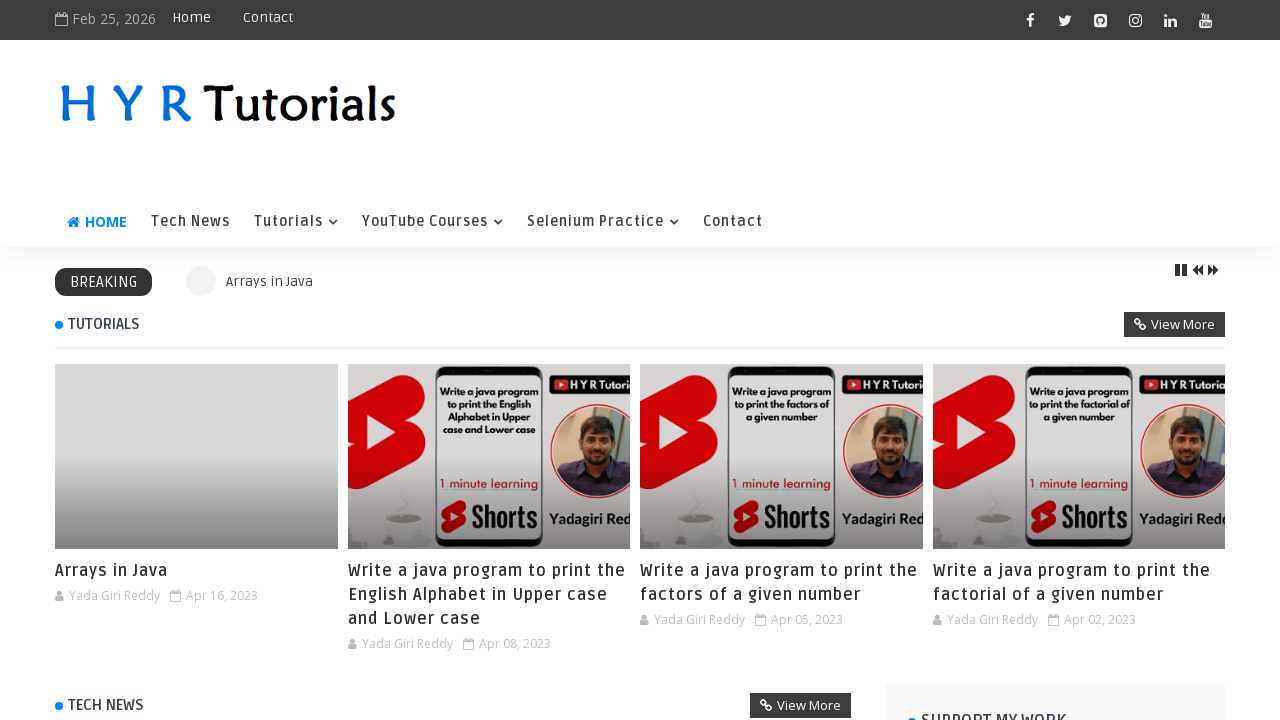

Retrieved all anchor elements from the page
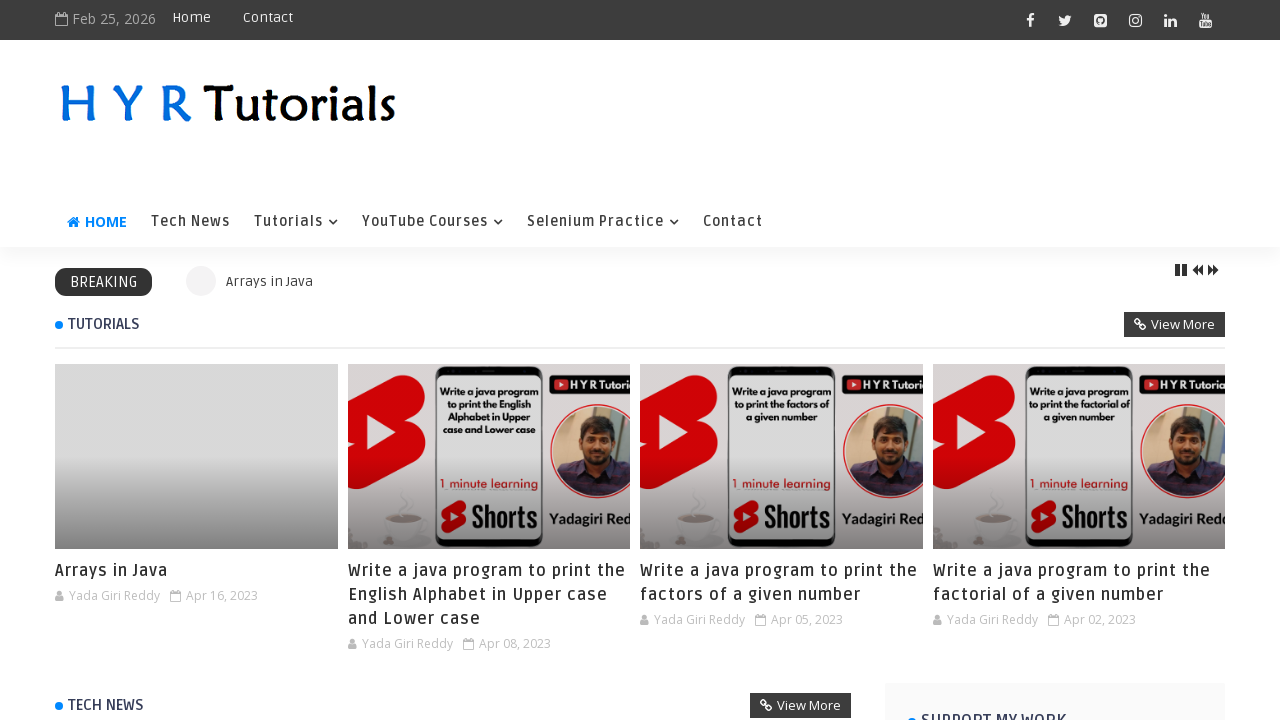

Verified that anchor links are present on the page
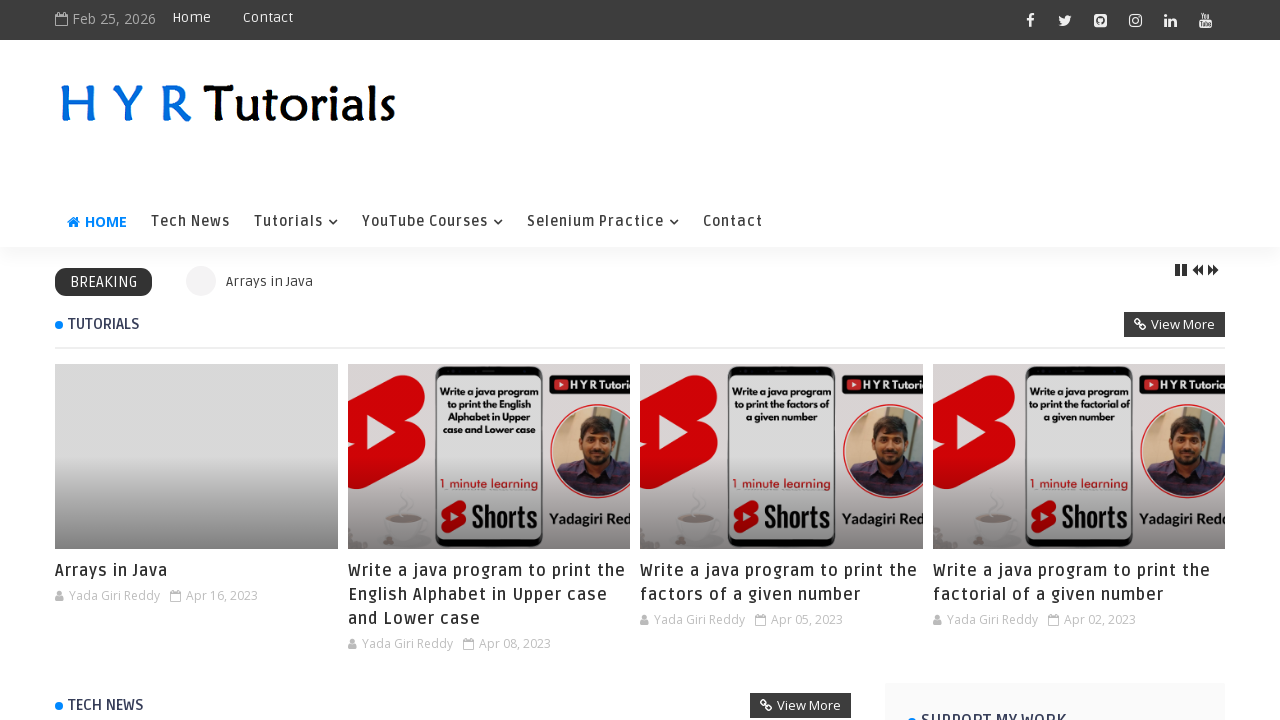

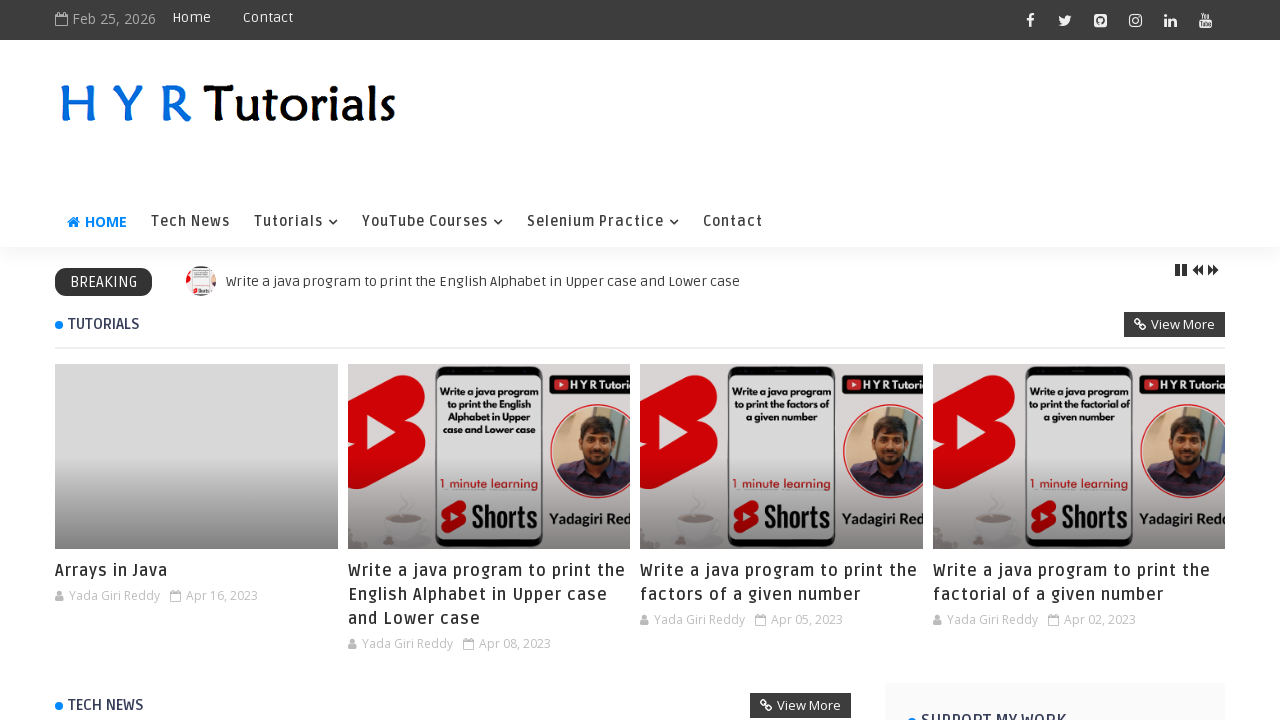